Tests address autocomplete form by filling in multiple address fields

Starting URL: https://formy-project.herokuapp.com/autocomplete

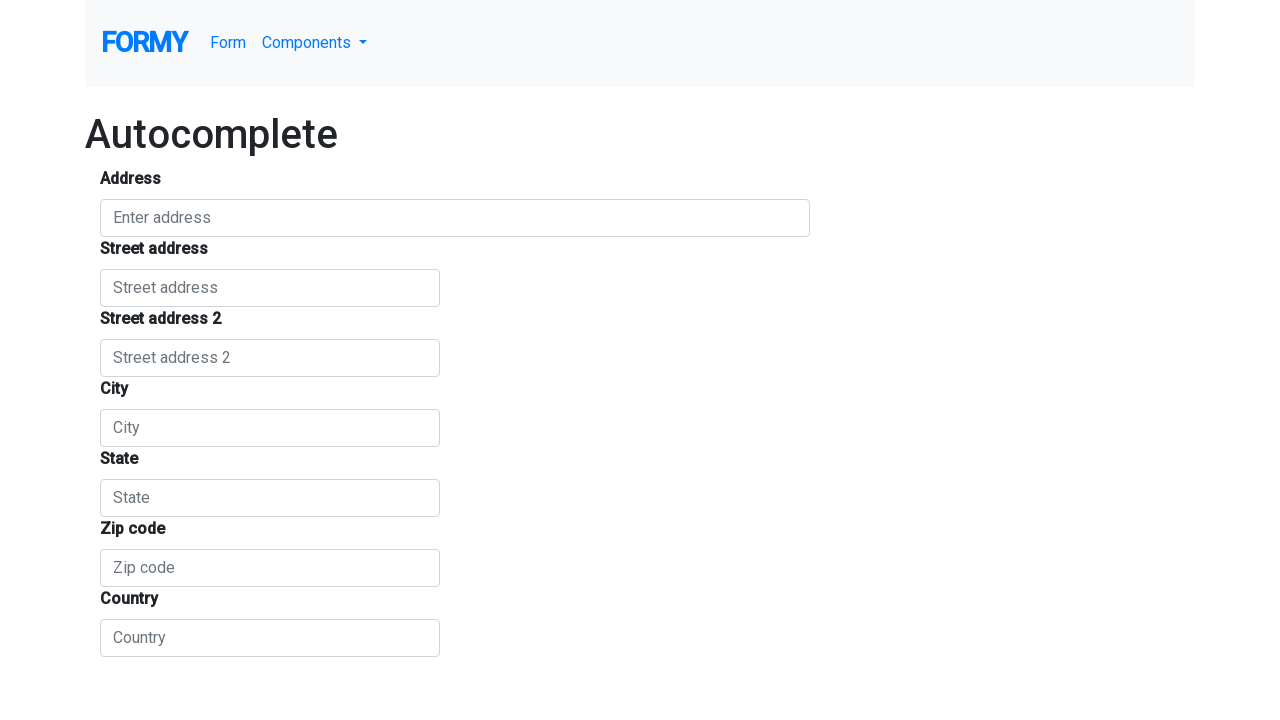

Filled autocomplete field with full address on #autocomplete
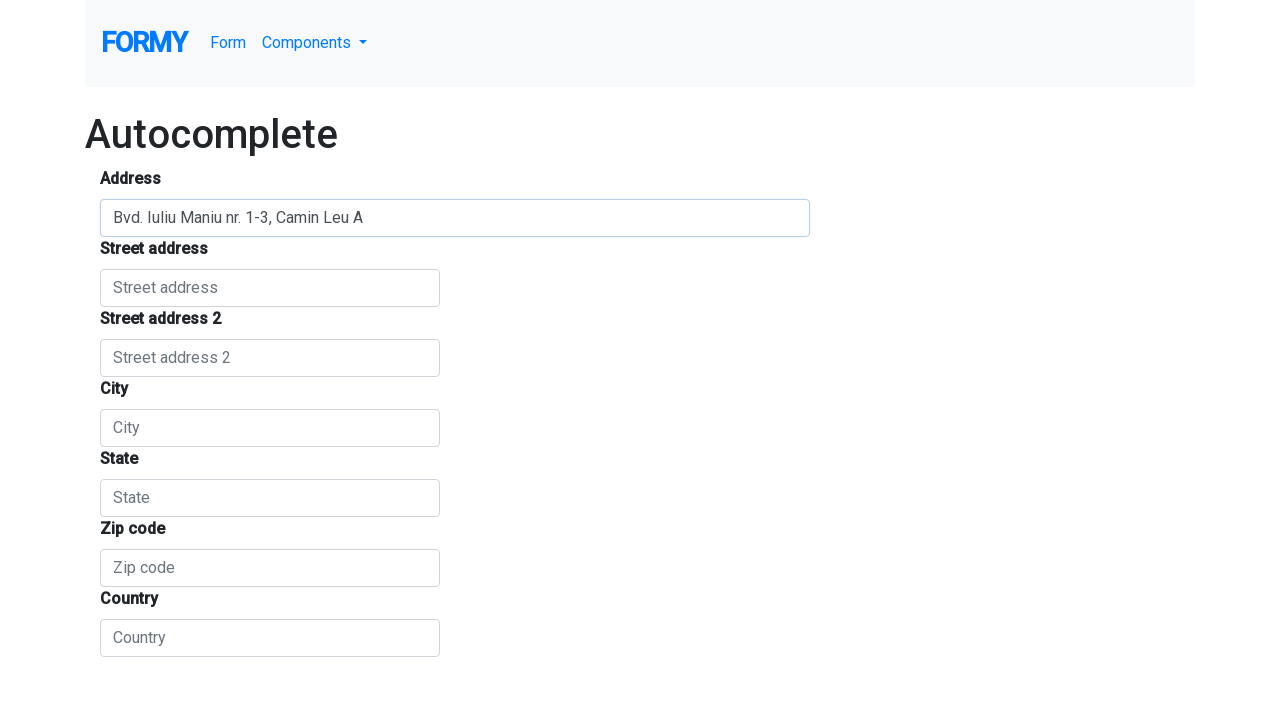

Filled street number field with 'Iuliu Maniu' on #street_number
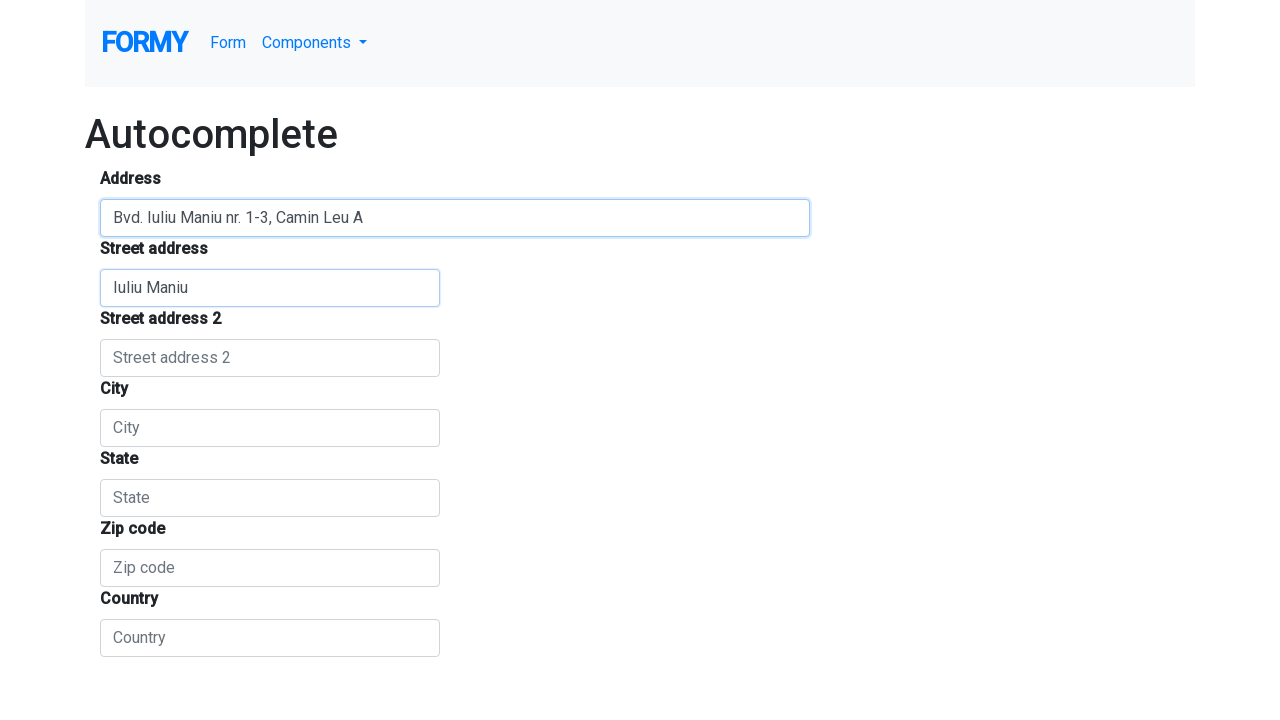

Filled route field with 'Moinesti' on #route
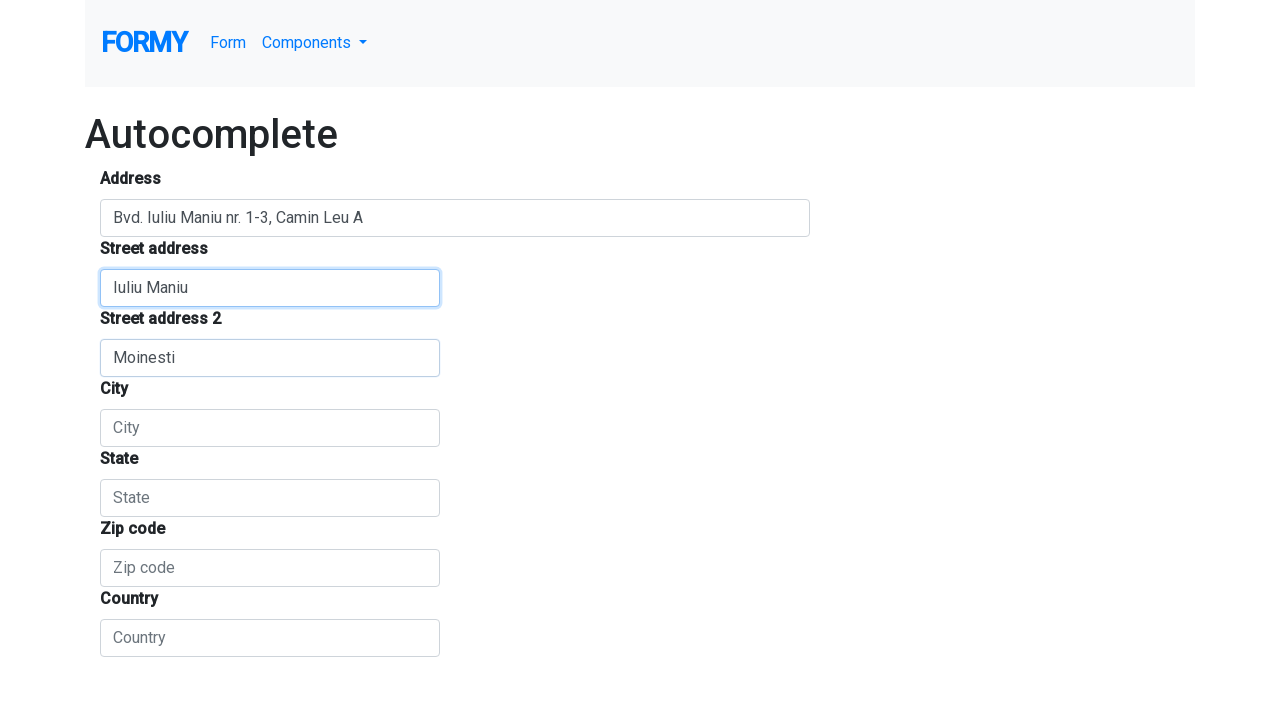

Filled locality field with 'Bucuresti' on #locality
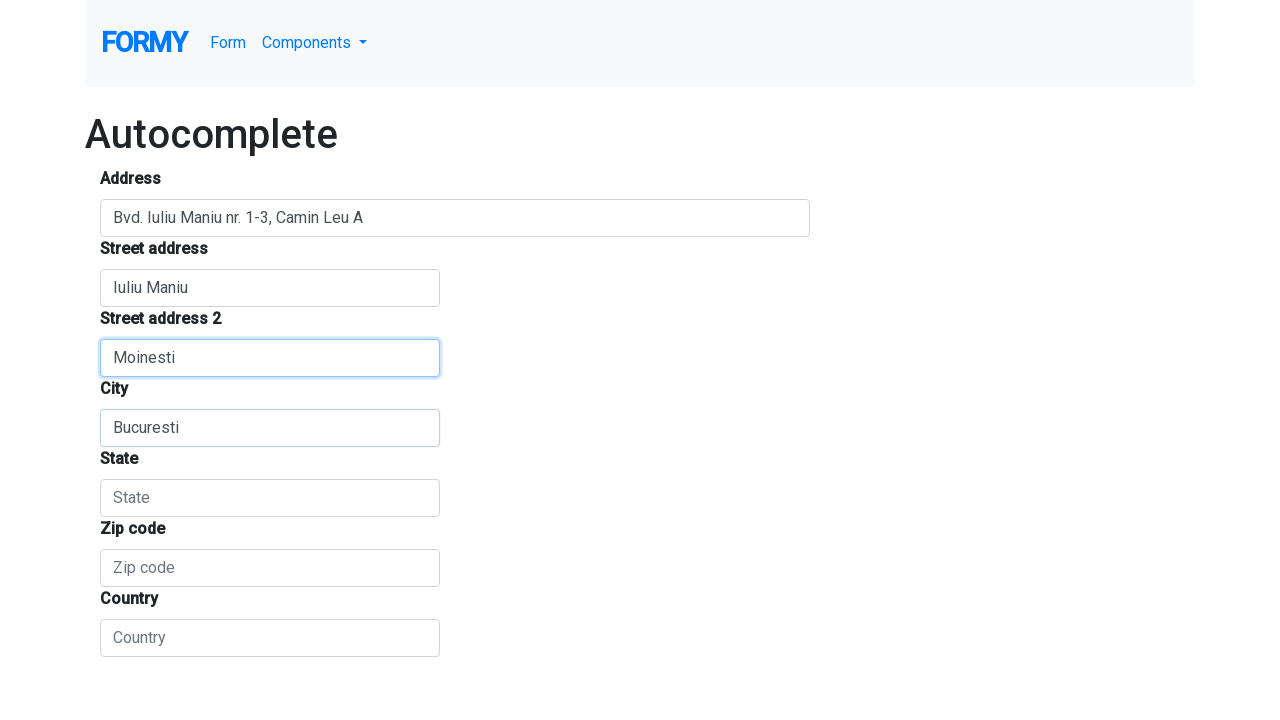

Filled administrative area level 1 field with 'Bucuresti' on #administrative_area_level_1
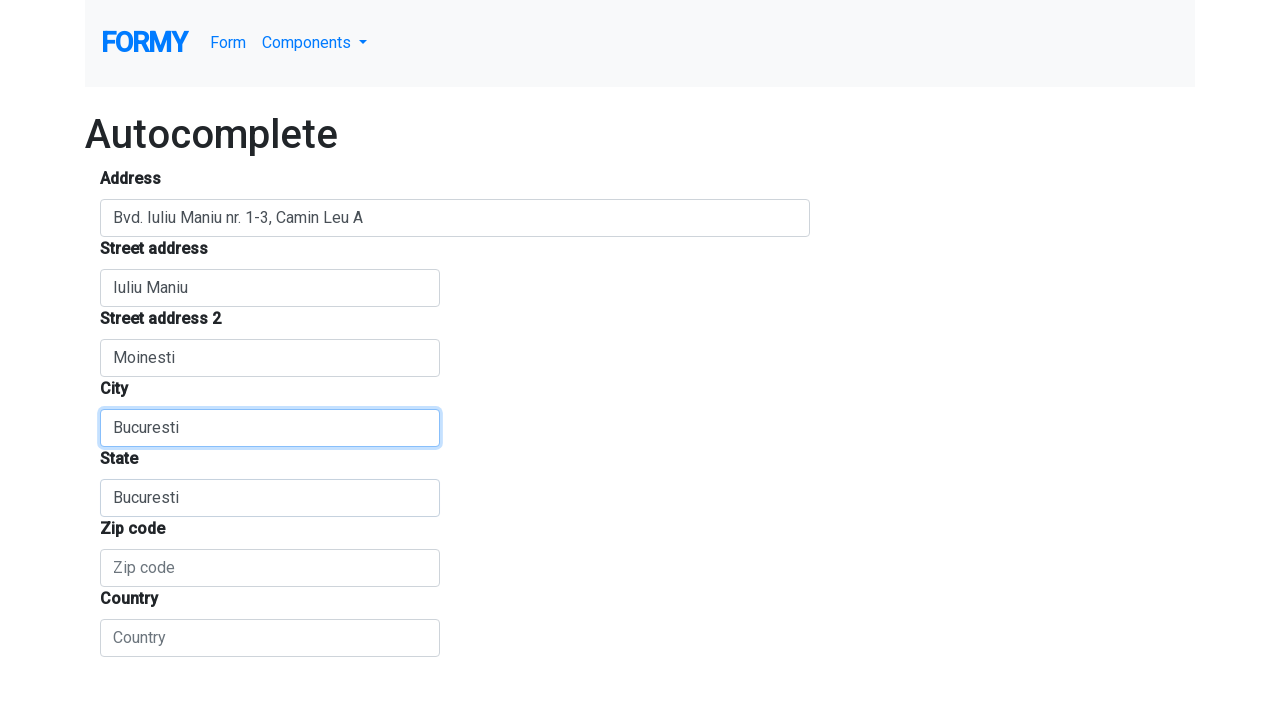

Filled postal code field with '123456' on #postal_code
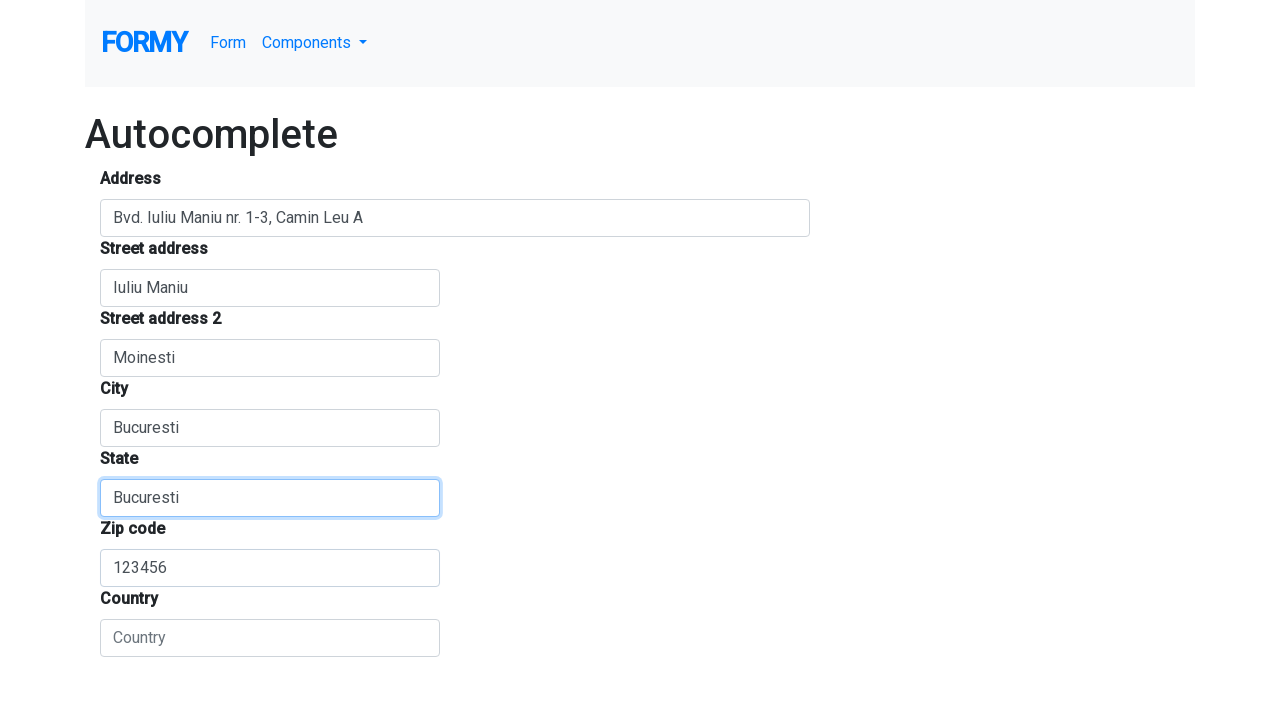

Filled country field with 'Romania' on #country
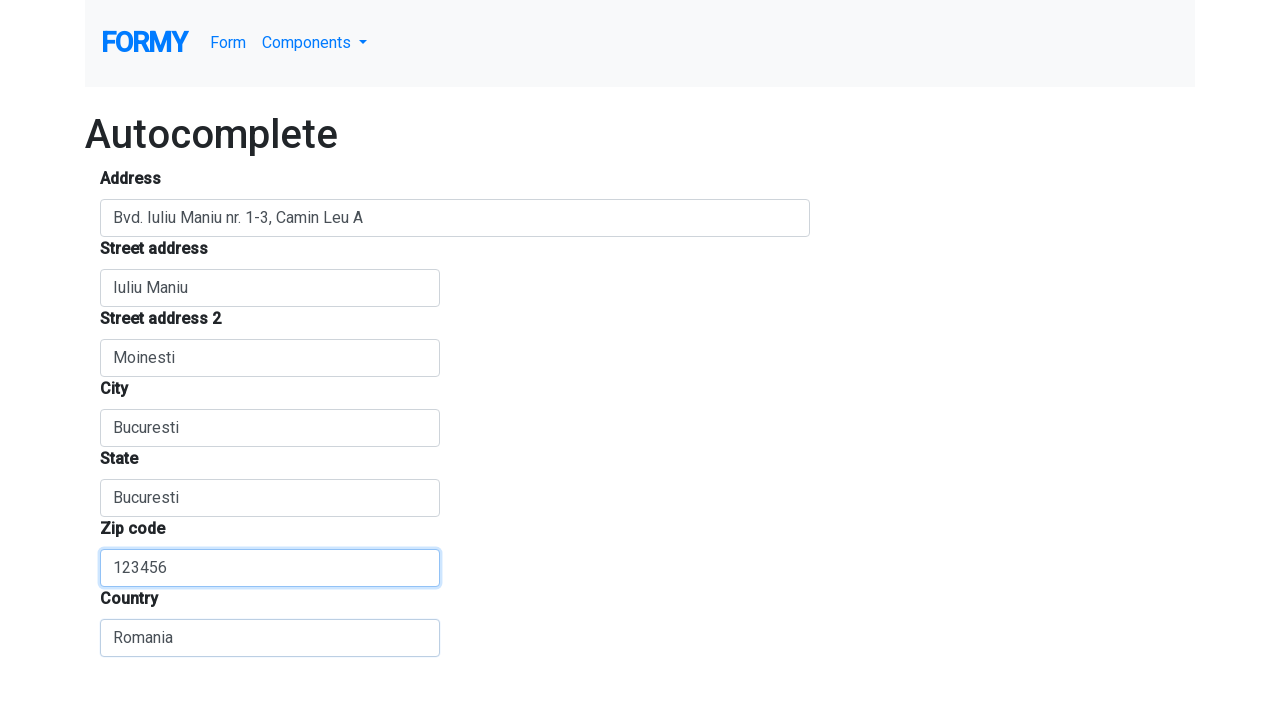

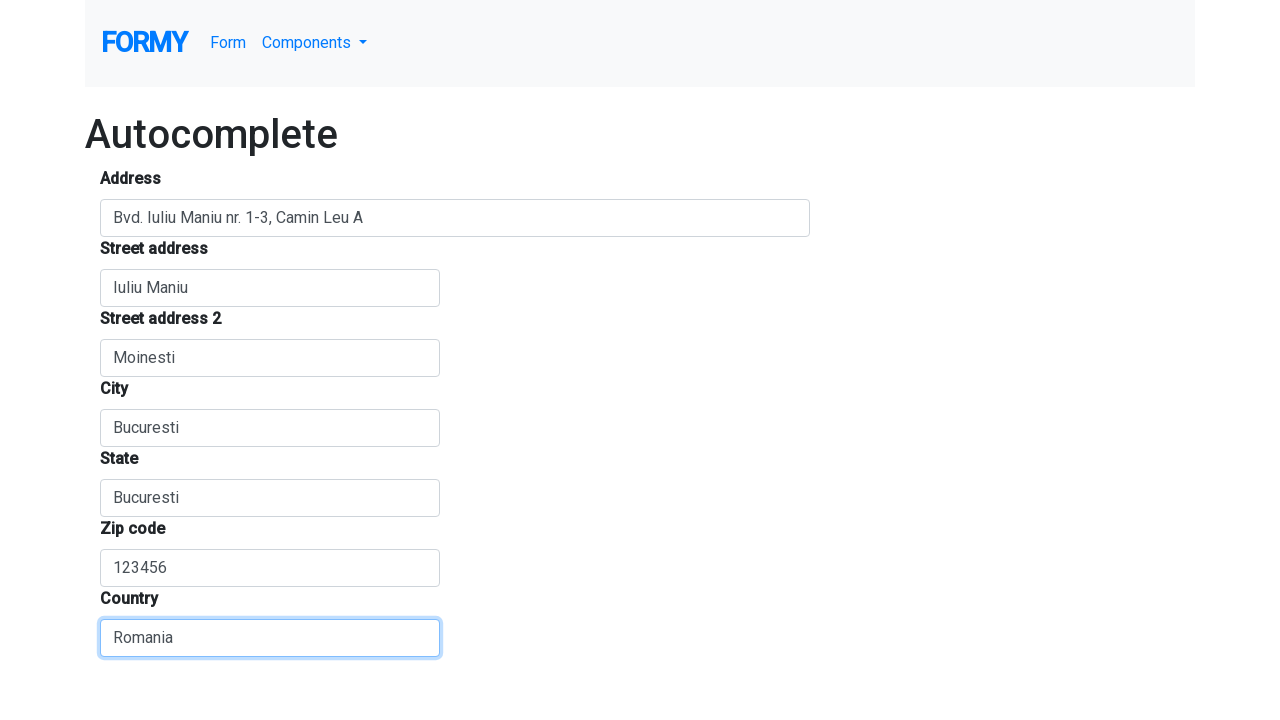